Tests customer login by selecting a user from dropdown and verifying the account information displayed

Starting URL: https://www.globalsqa.com/angularJs-protractor/BankingProject/#/login

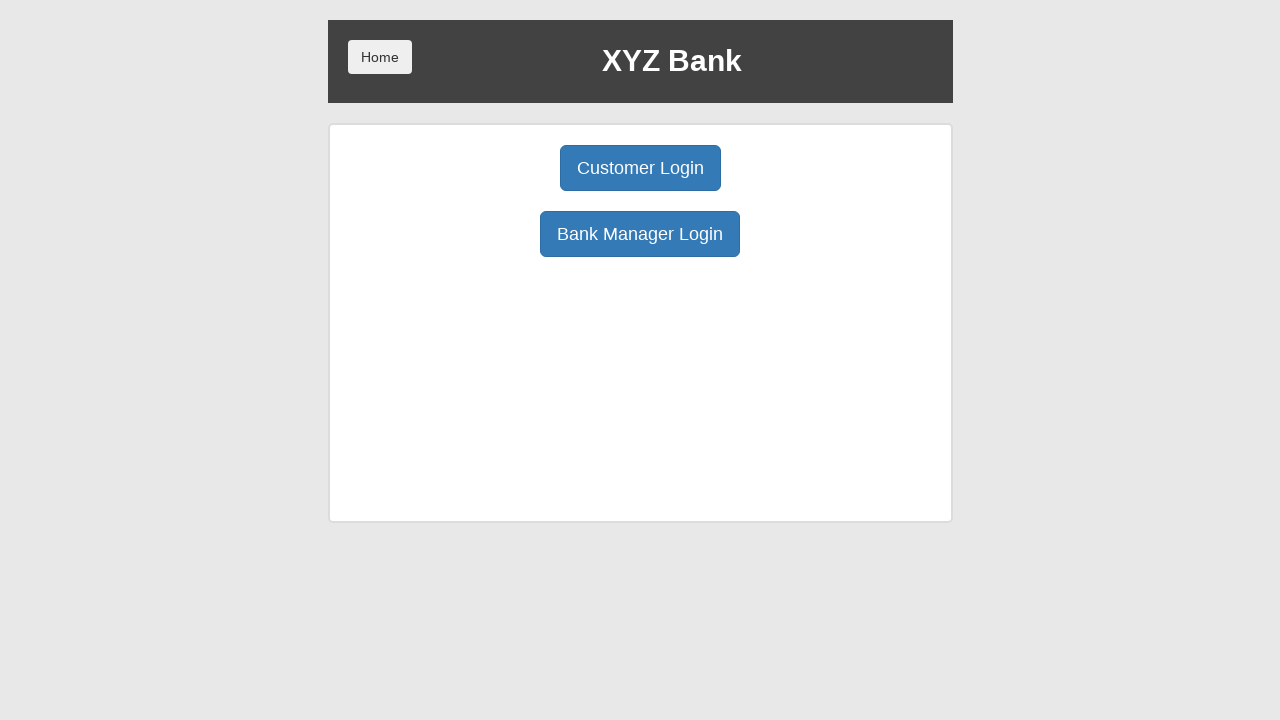

Clicked Customer Login button at (640, 168) on button.btn.btn-primary.btn-lg:nth-of-type(1)
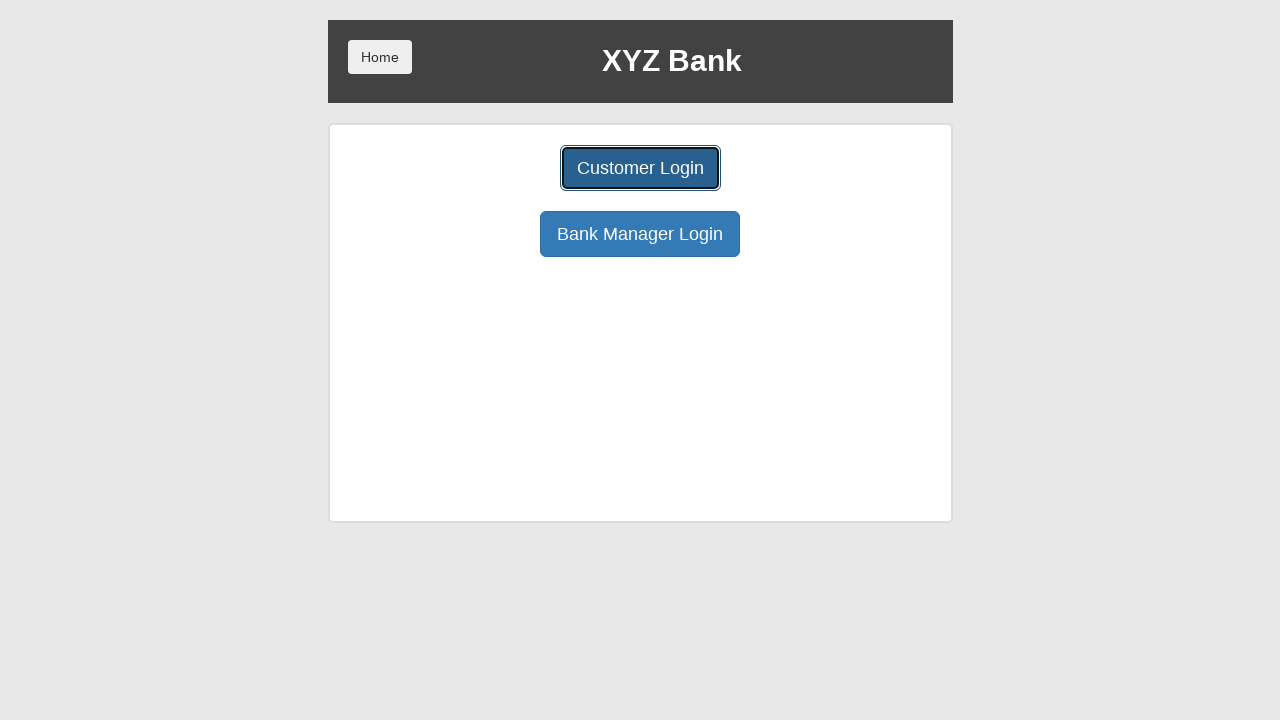

User dropdown selector loaded
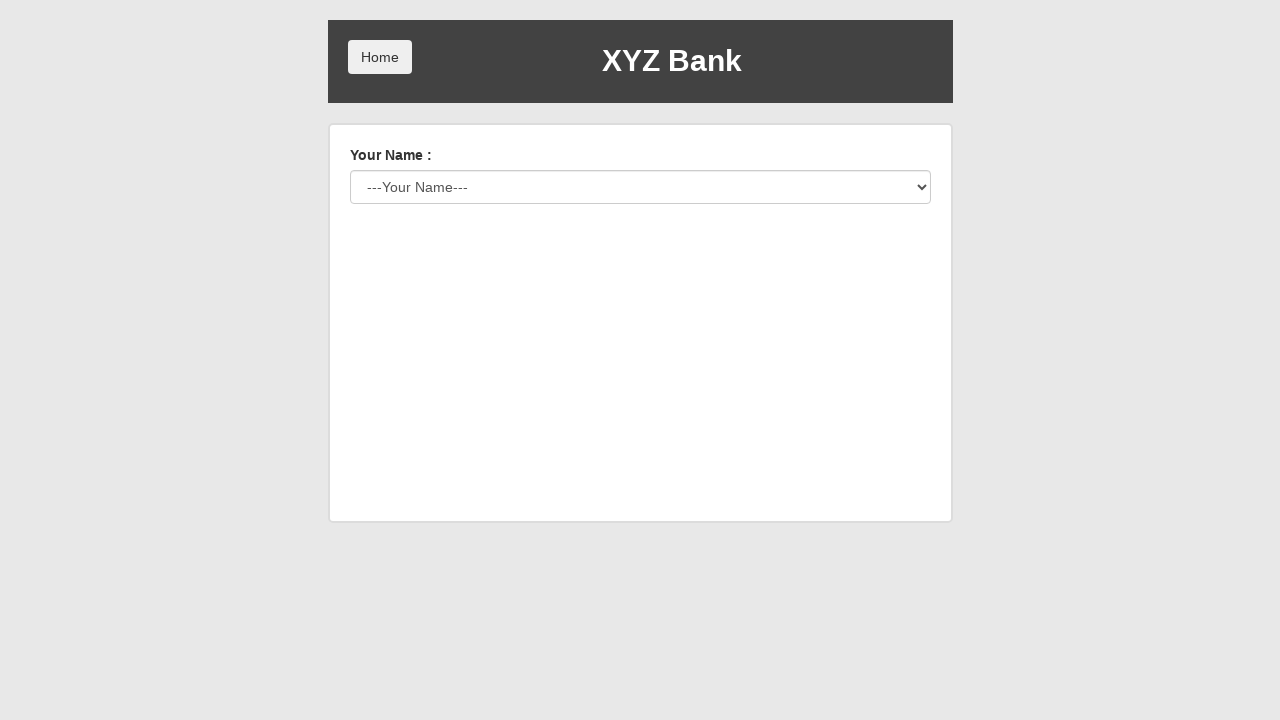

Selected Ron Weasly (value 3) from user dropdown on #userSelect
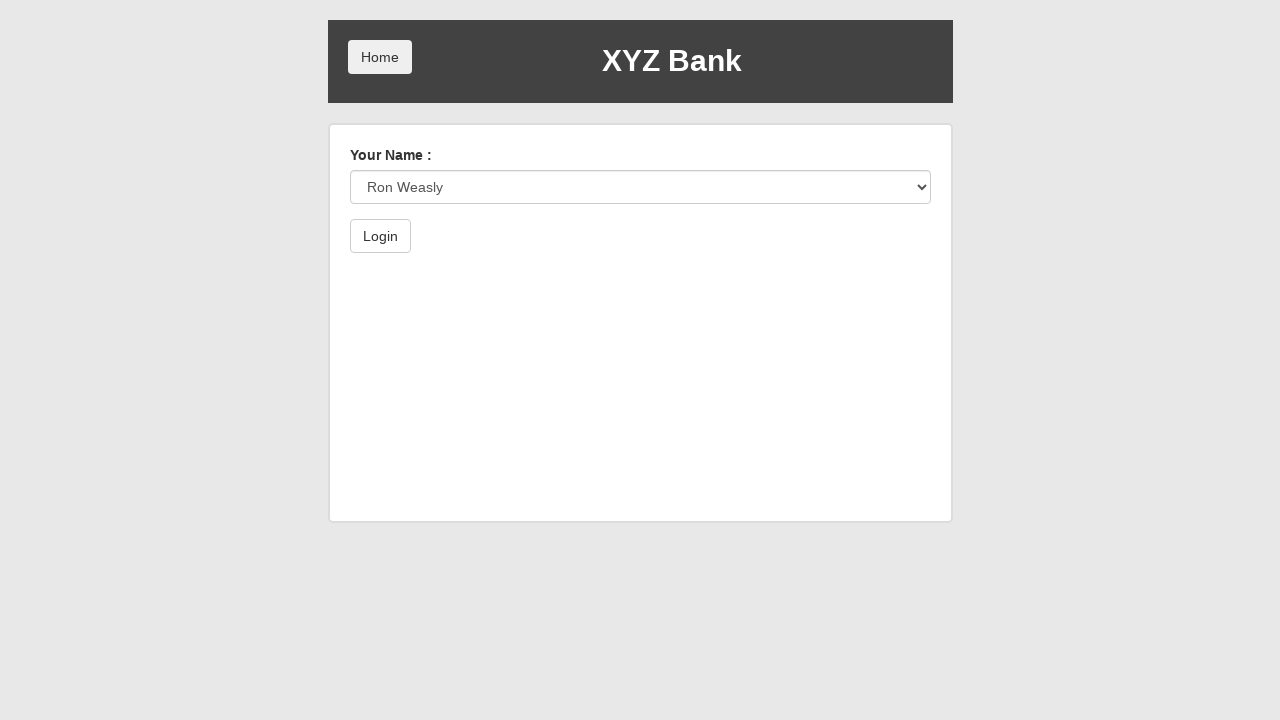

Clicked Login button to authenticate at (380, 236) on button[type='submit']
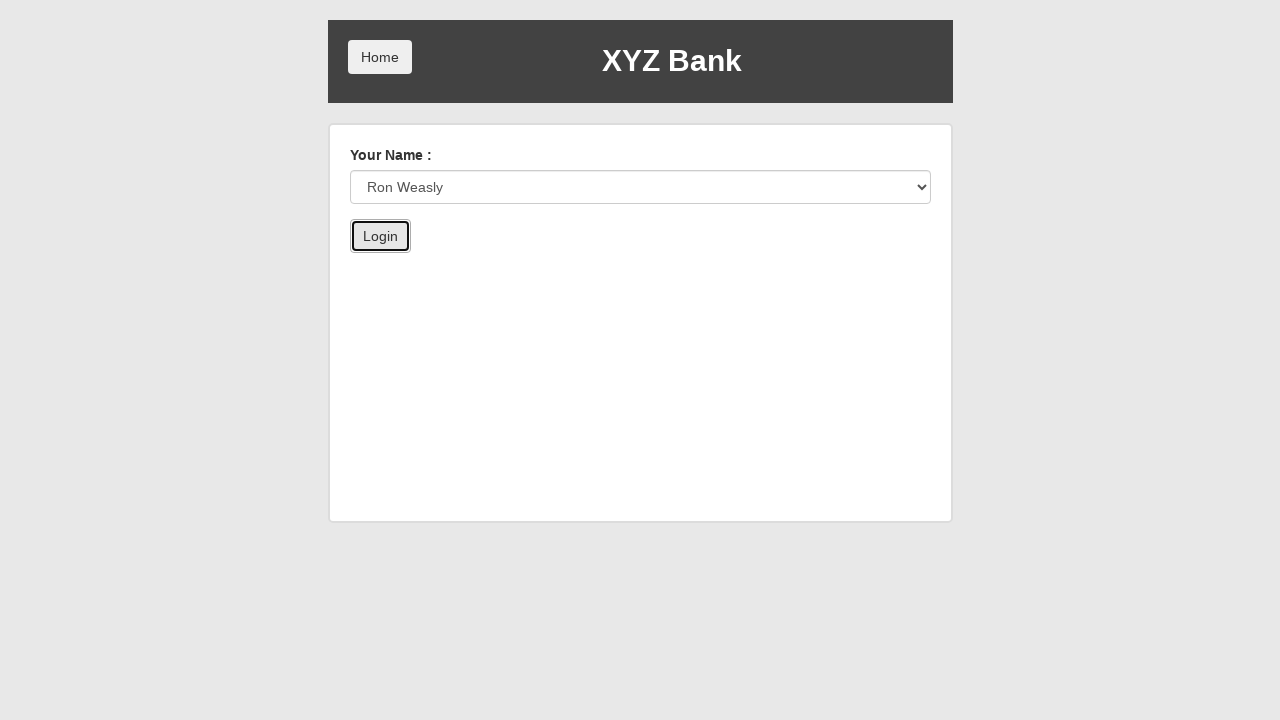

Welcome message element loaded
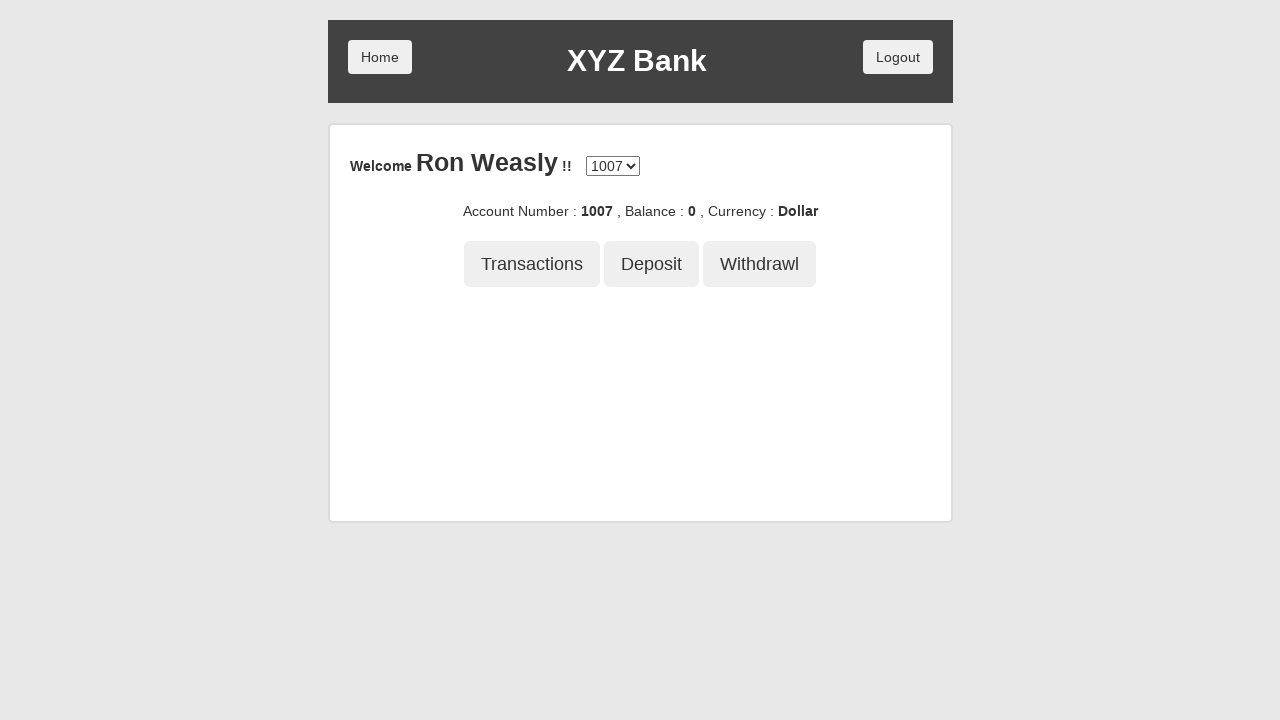

Verified welcome message displays 'Ron Weasly'
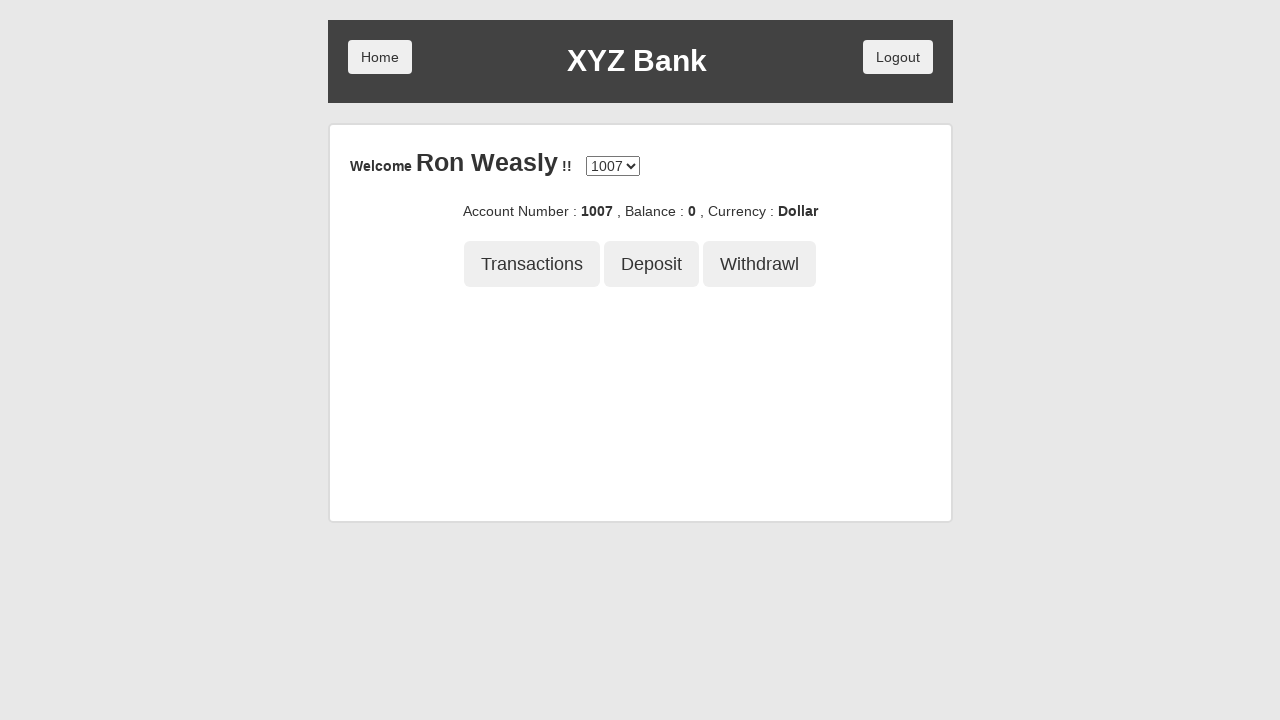

Retrieved all account options from dropdown
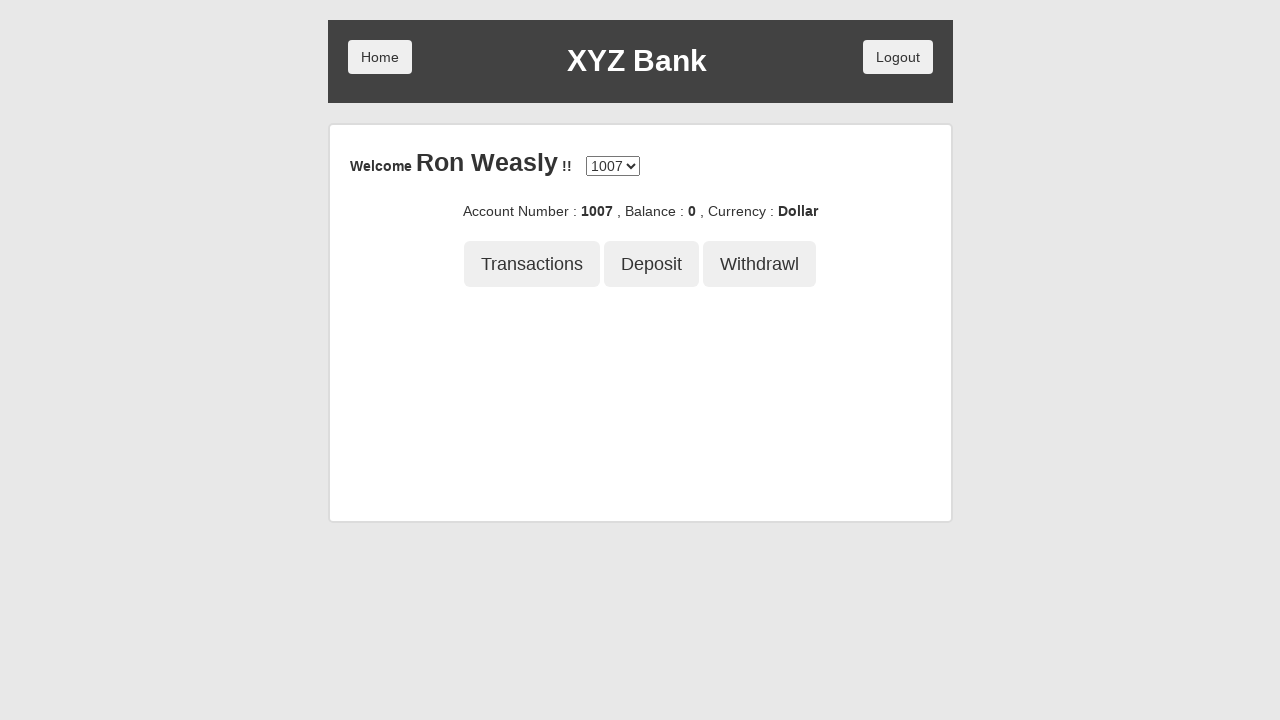

Verified account number 1007 at index 0
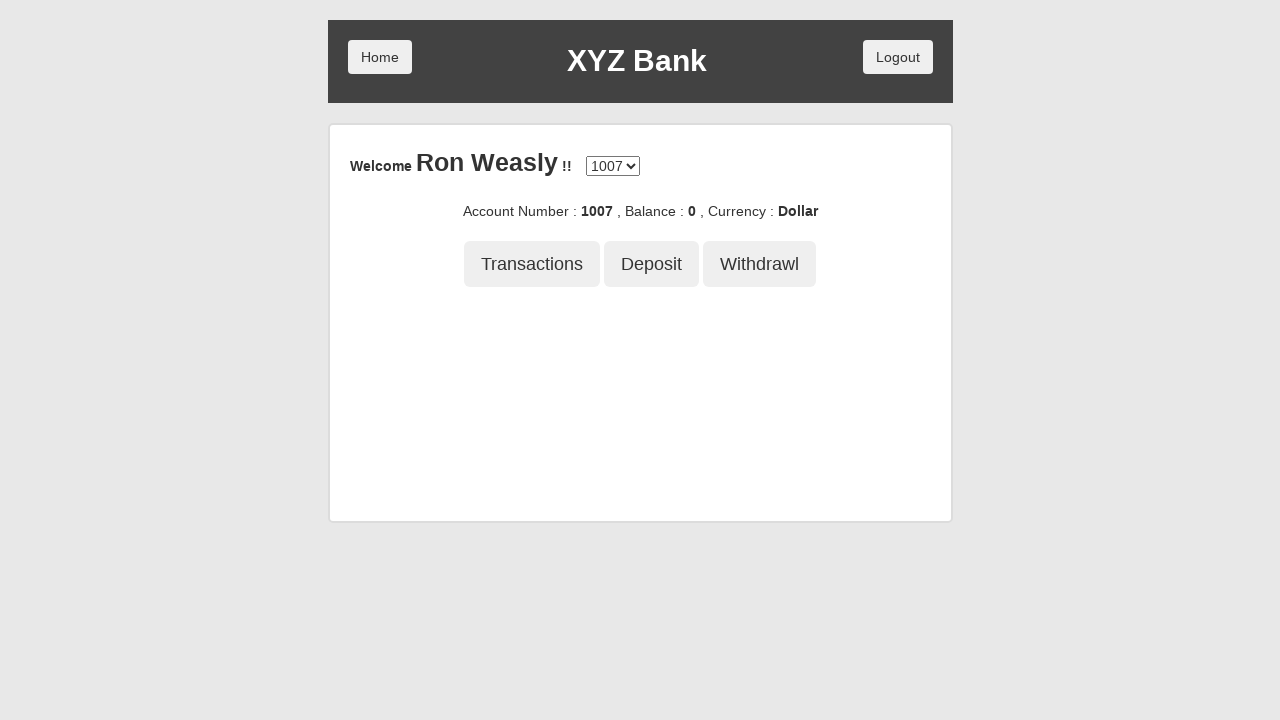

Verified account number 1008 at index 1
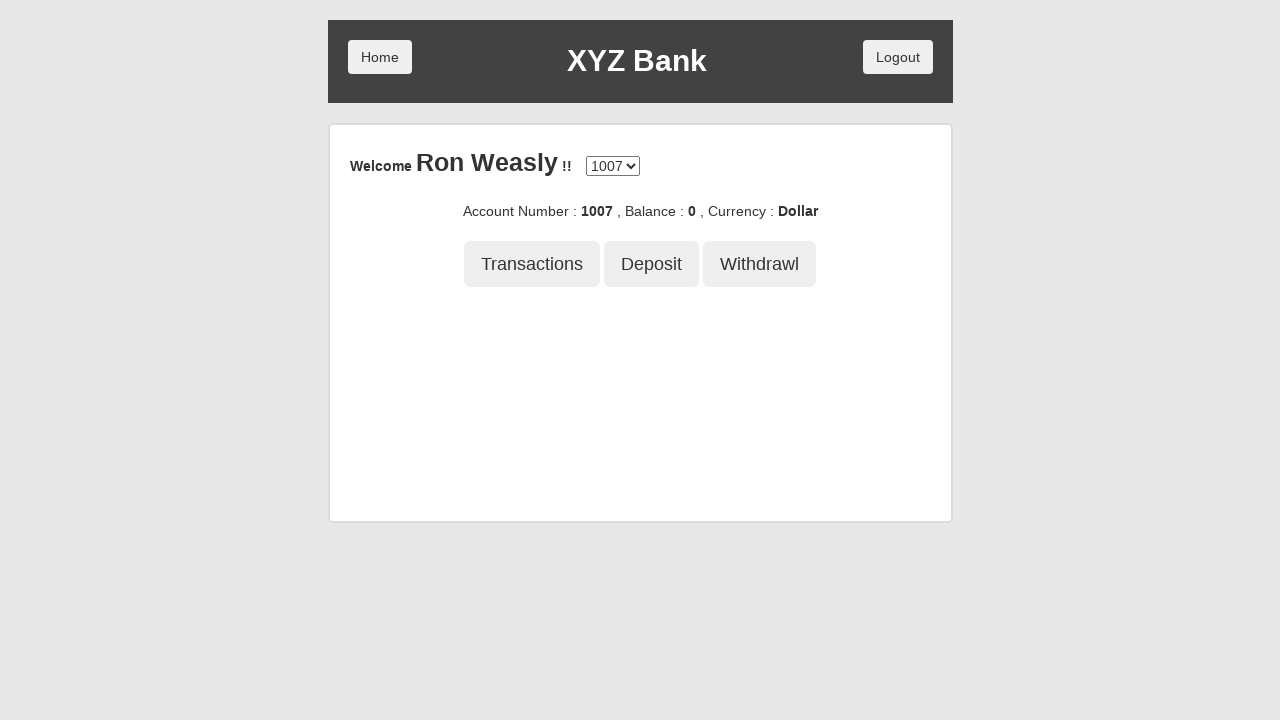

Verified account number 1009 at index 2
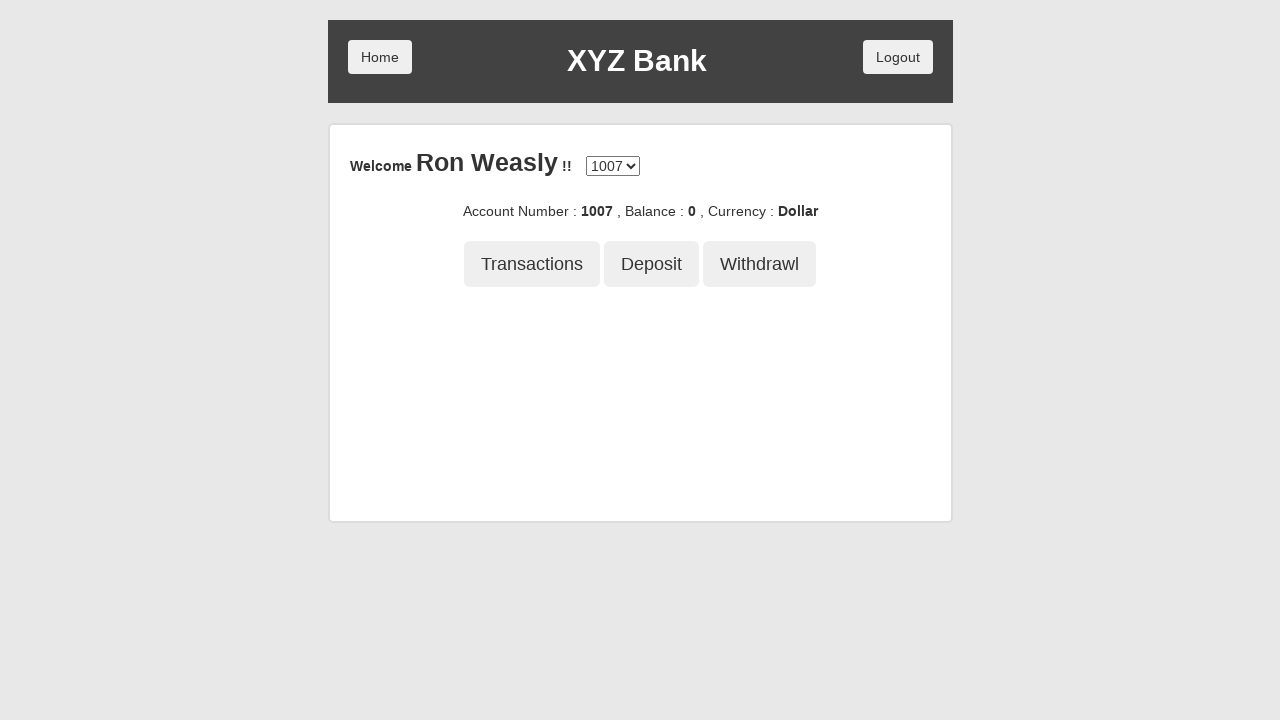

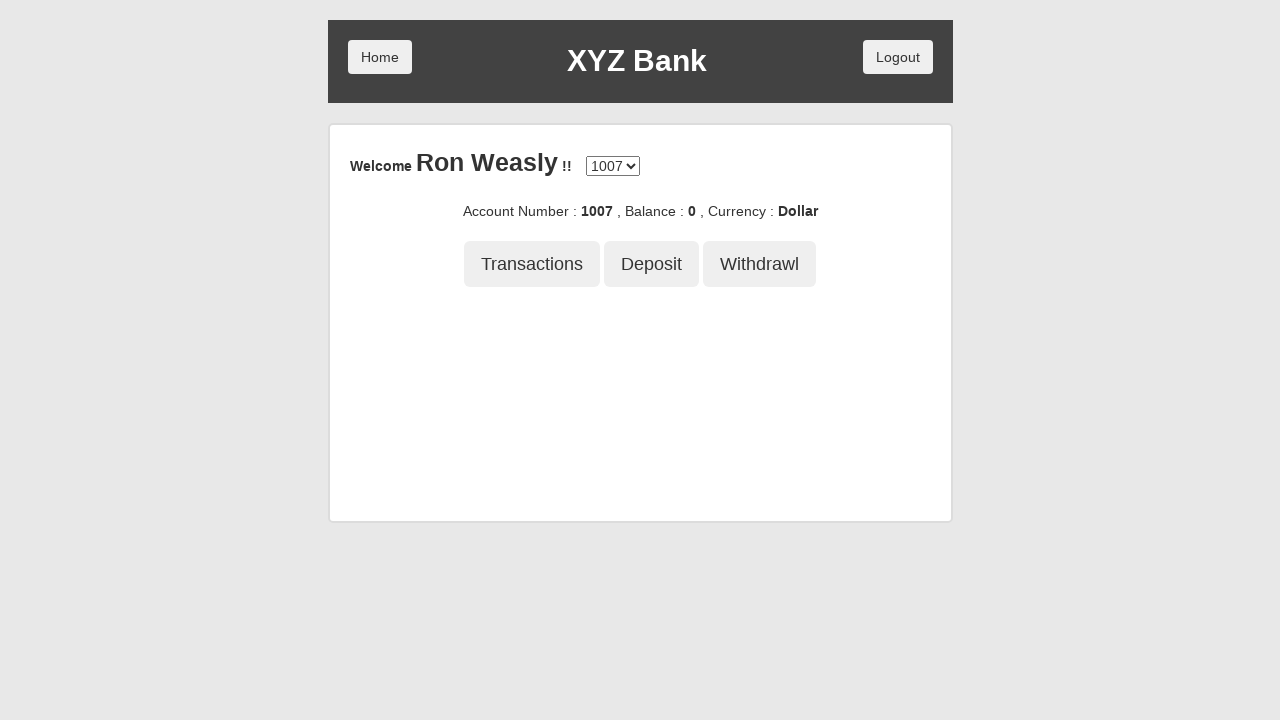